Clicks on the Interactions card on the DemoQA homepage to navigate to the Interactions section

Starting URL: https://demoqa.com/

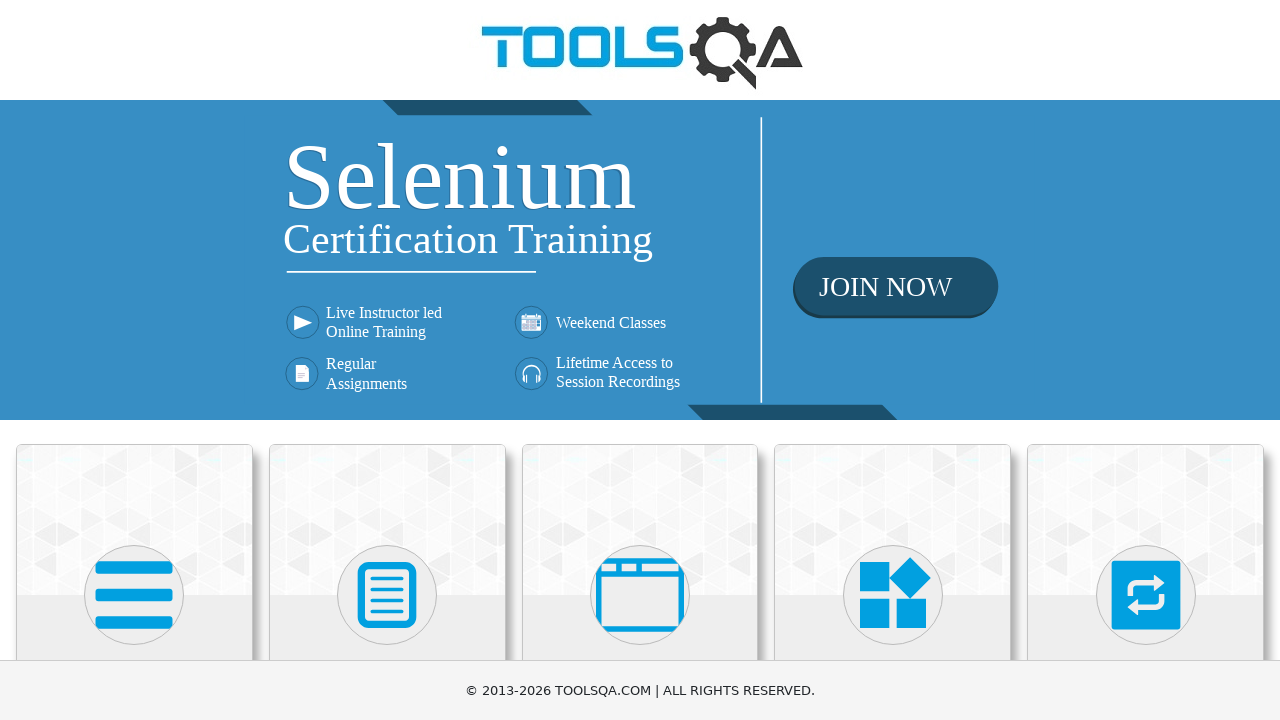

Navigated to DemoQA homepage
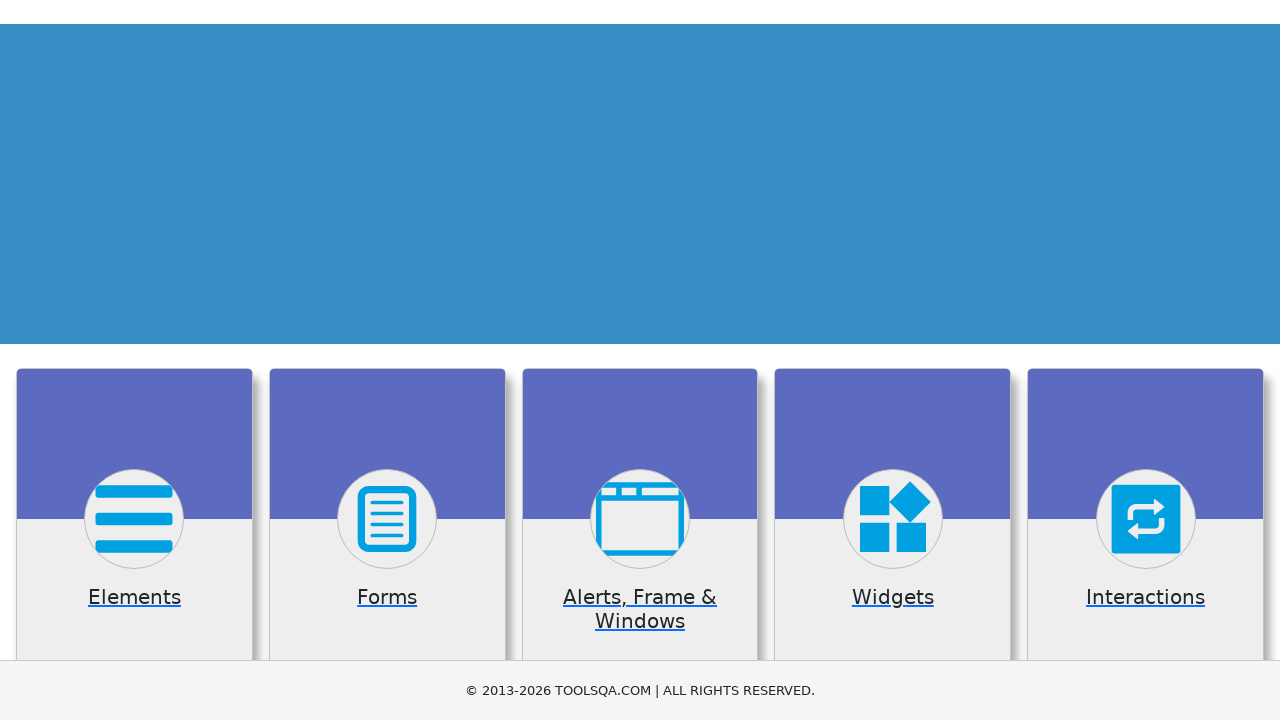

Clicked on Interactions card to navigate to Interactions section at (1146, 360) on .card-body h5 >> internal:has-text="Interactions"i
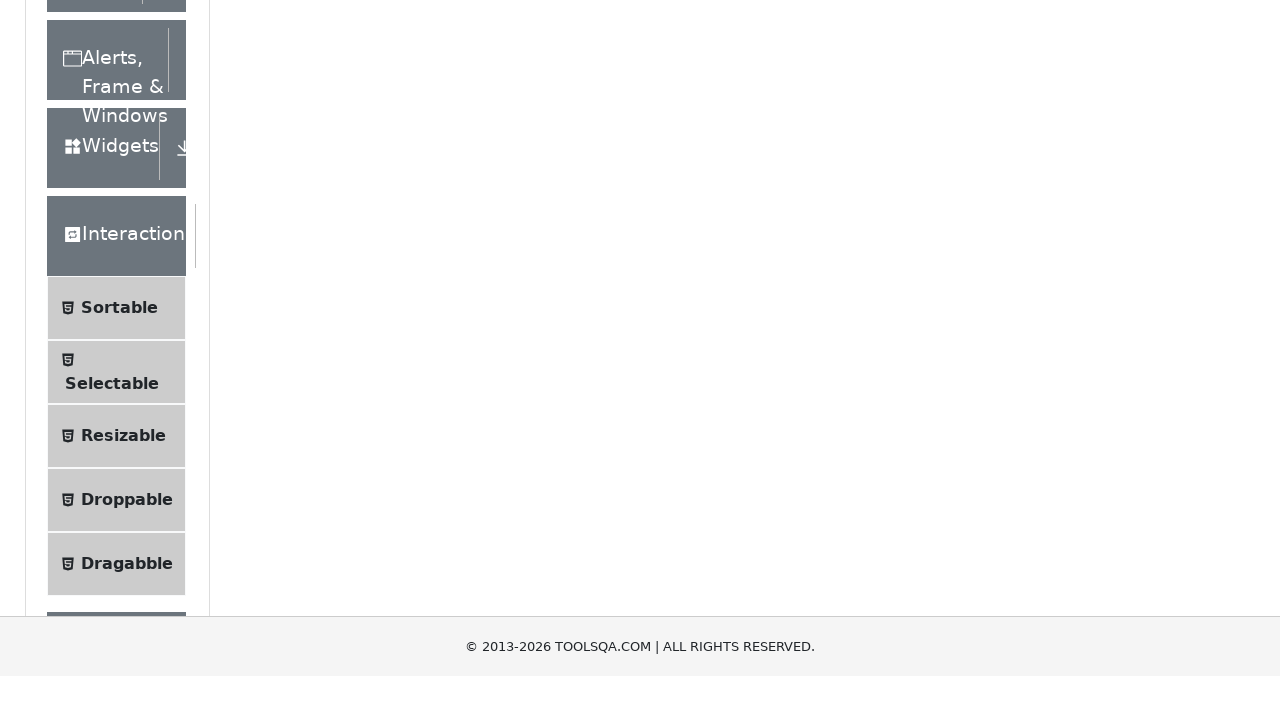

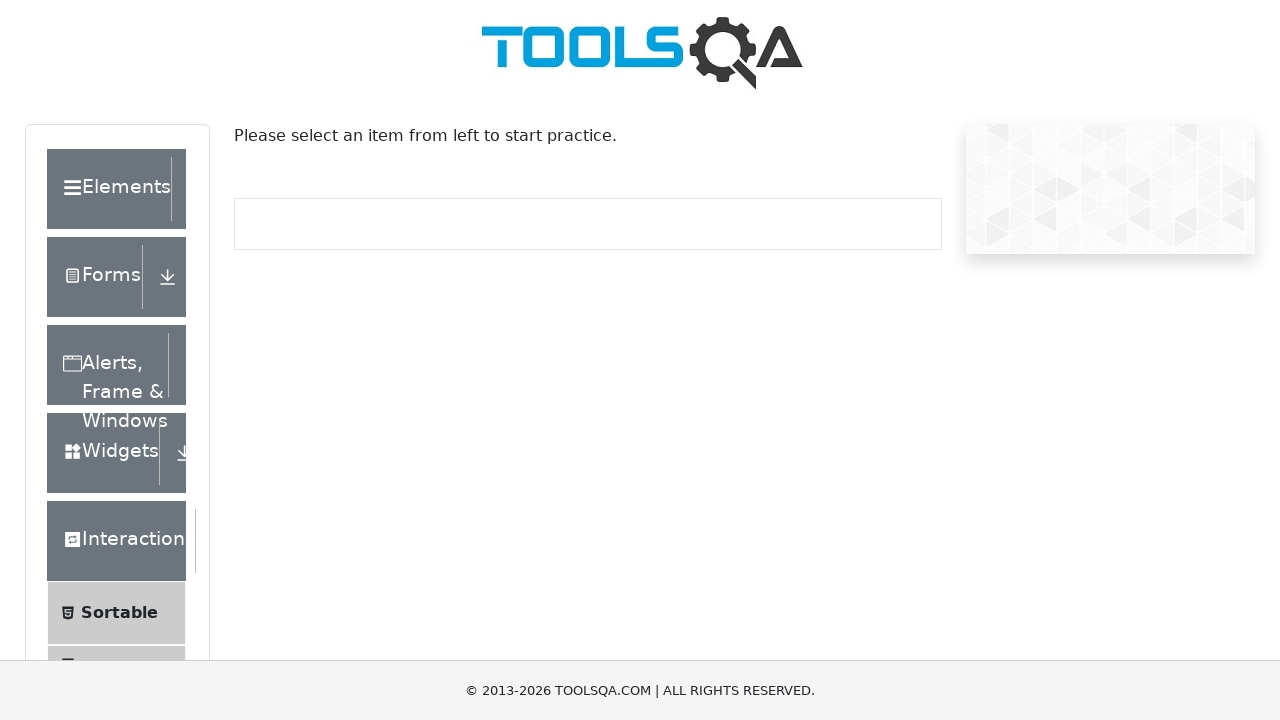